Tests that the button container contains exactly 3 buttons.

Starting URL: https://loopcamp.vercel.app/challenging-dom.html

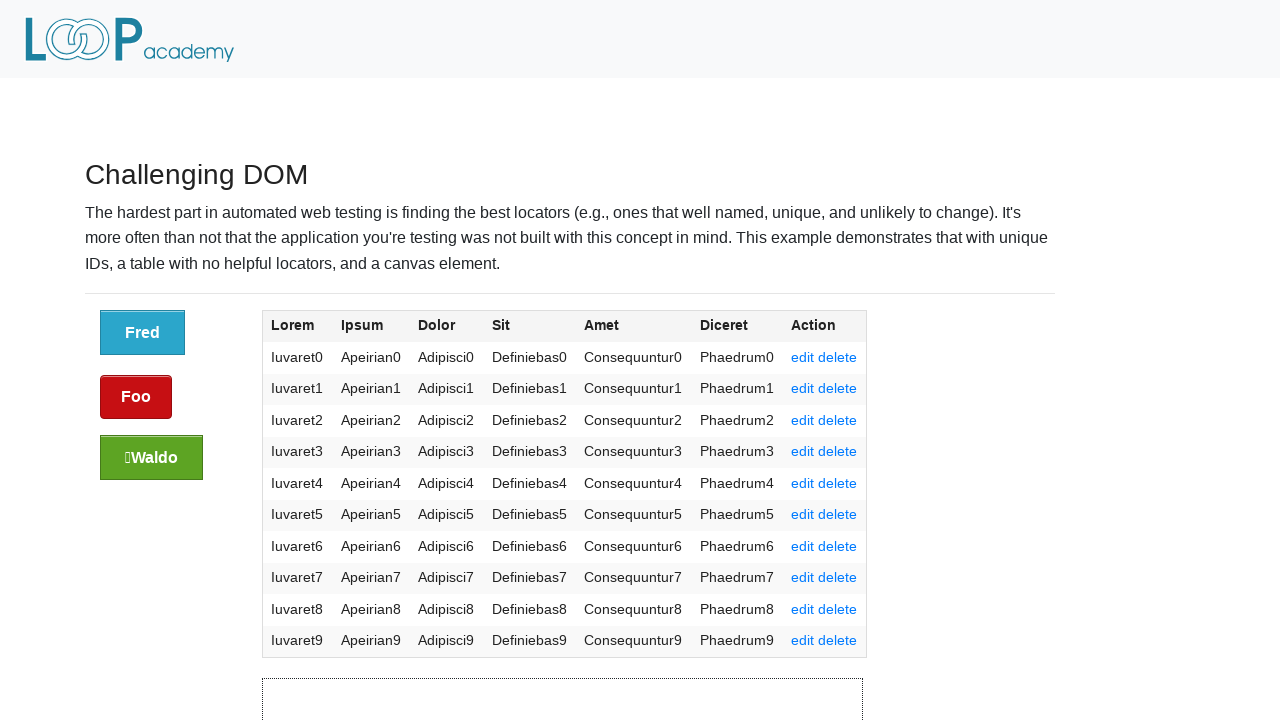

Navigated to challenging DOM test page
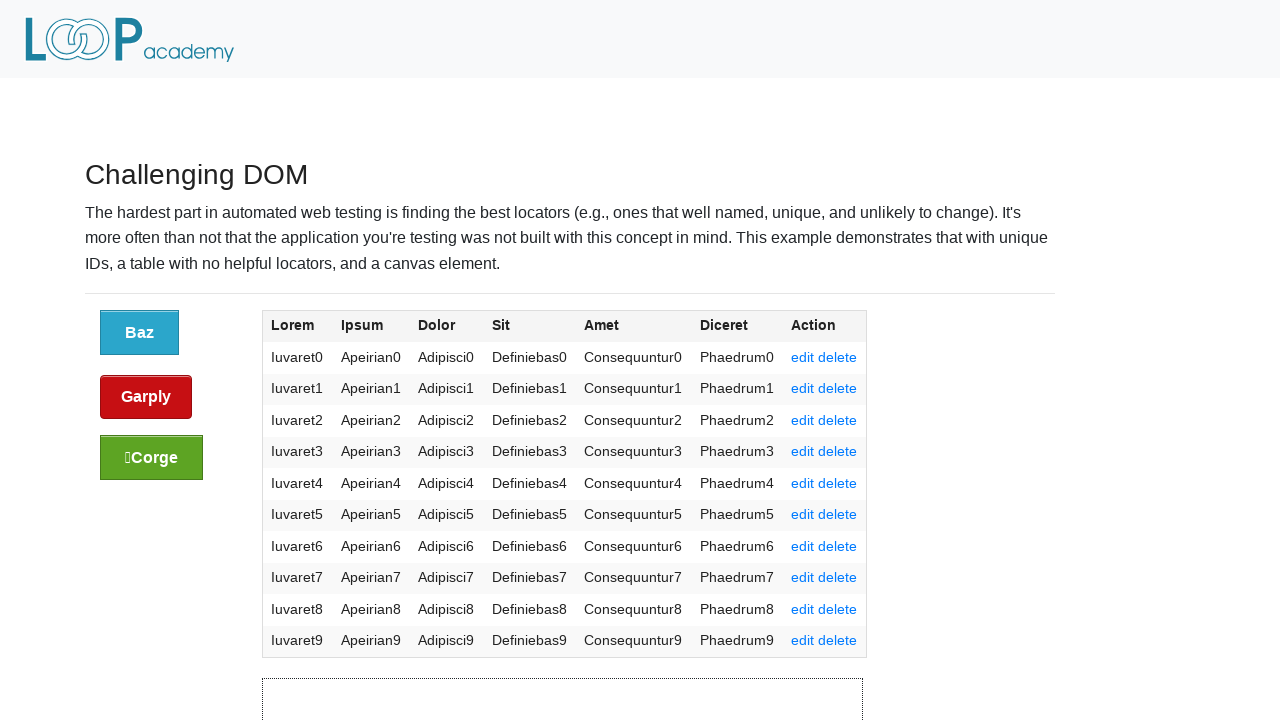

Button container loaded and ready
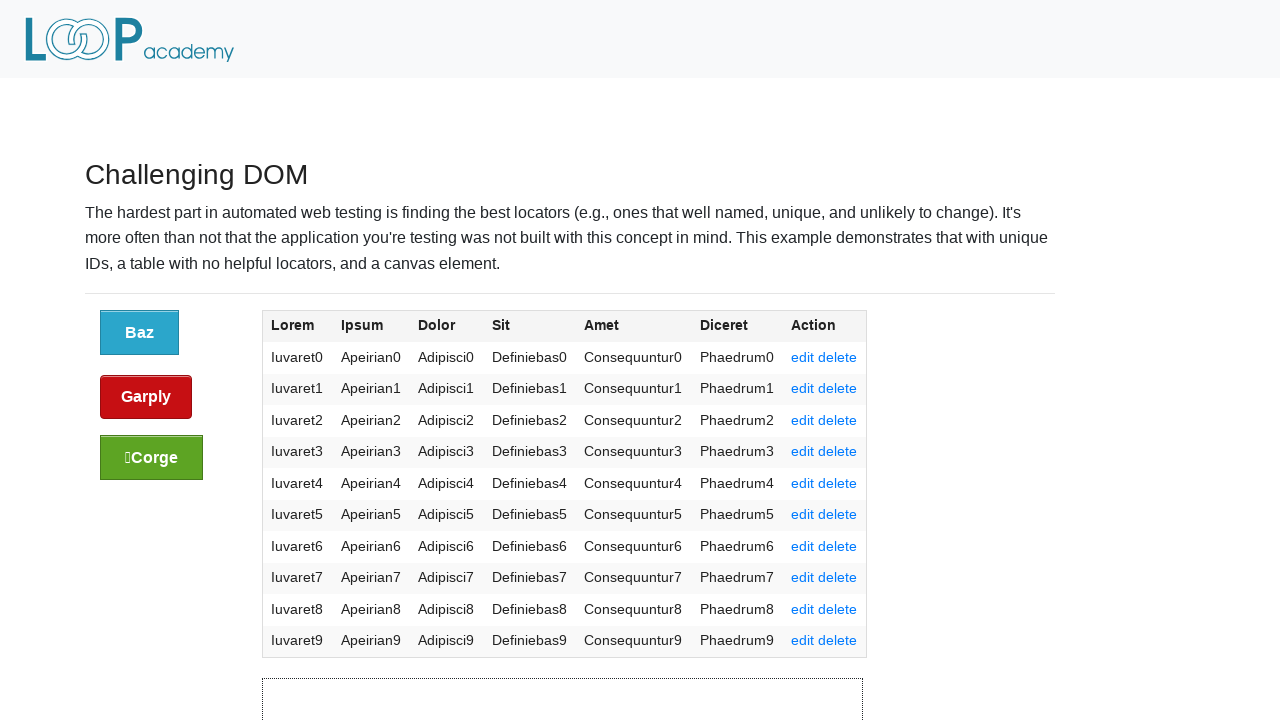

Retrieved all button links from container
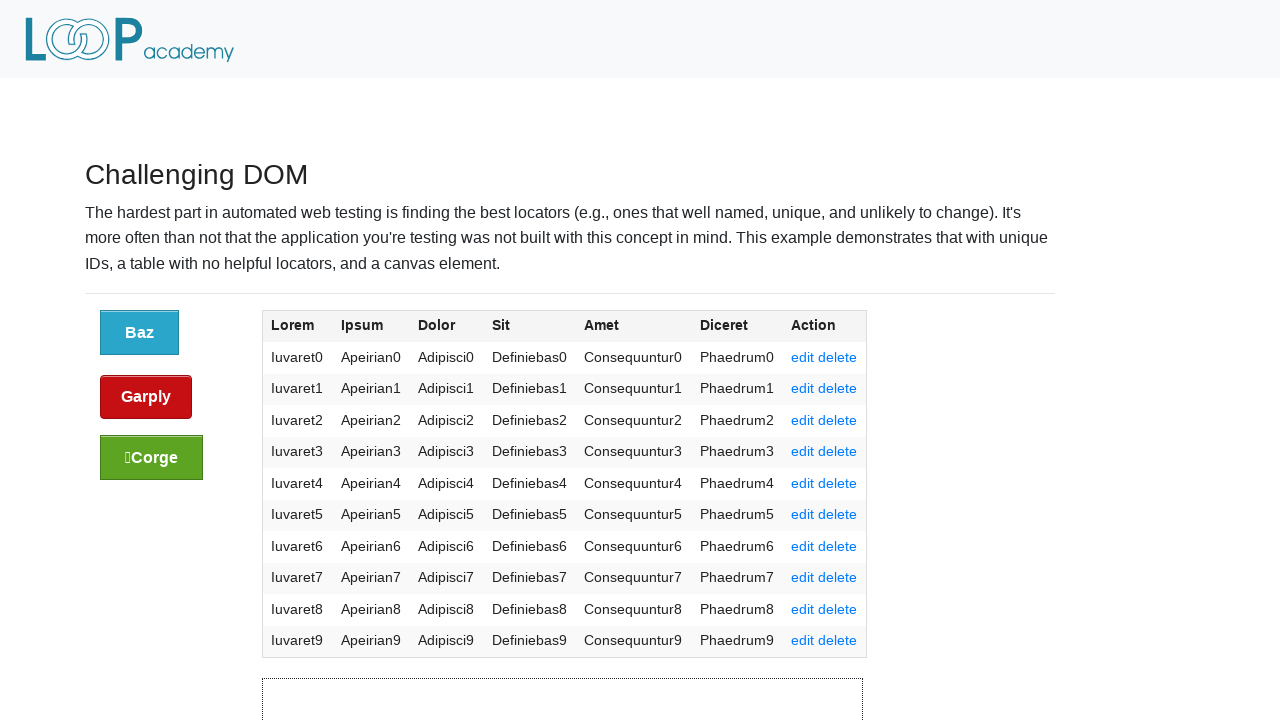

Verified button container contains exactly 3 buttons
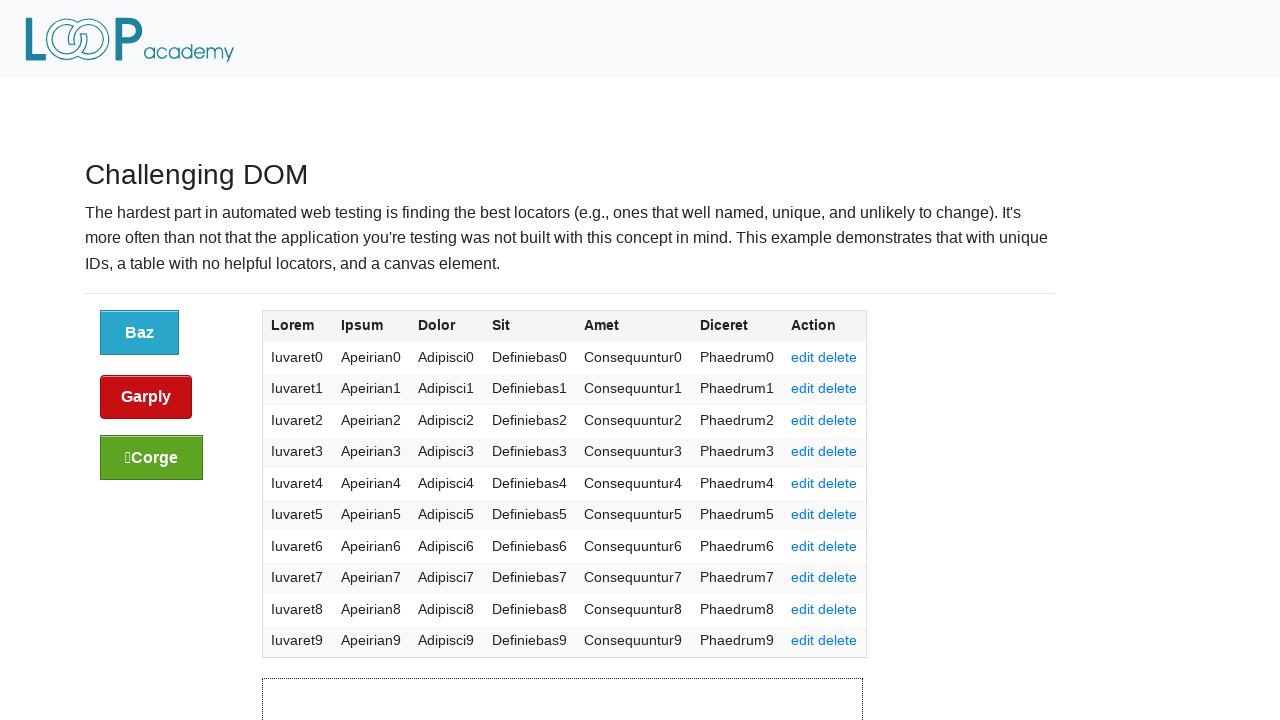

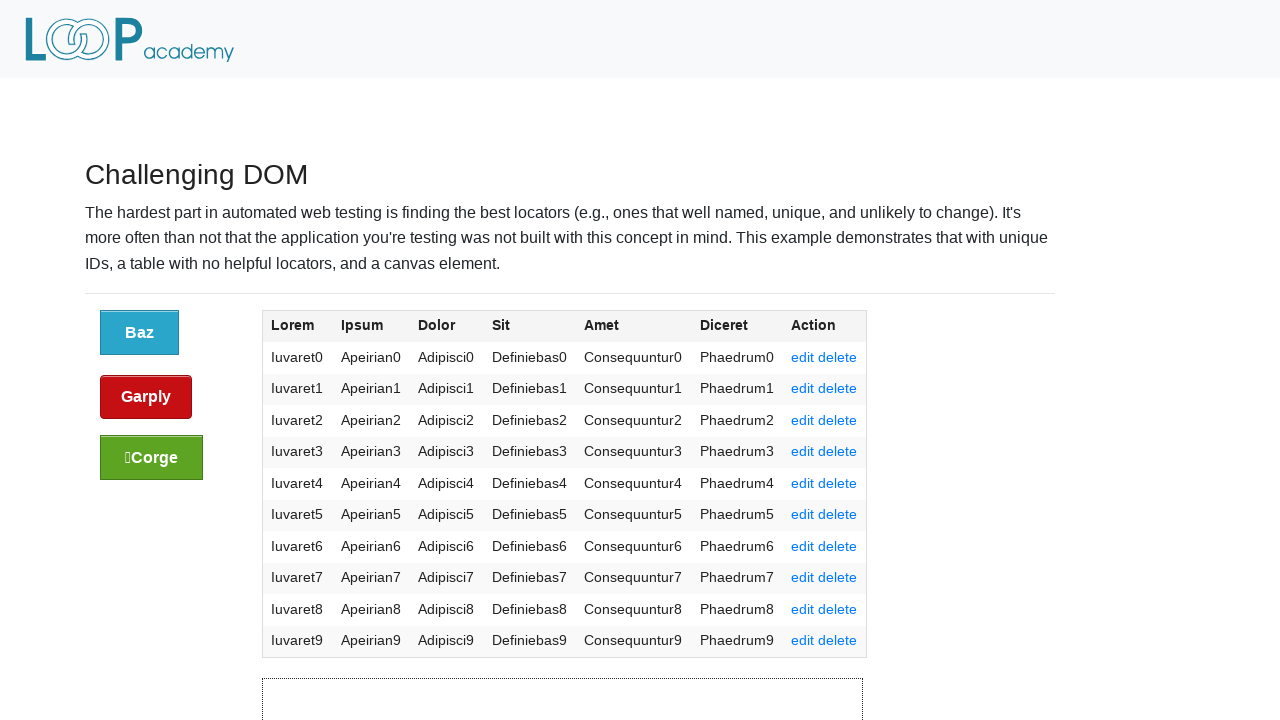